Tests multiple window handling by clicking a link that opens a new browser window, then verifies that multiple window handles exist

Starting URL: http://the-internet.herokuapp.com/windows

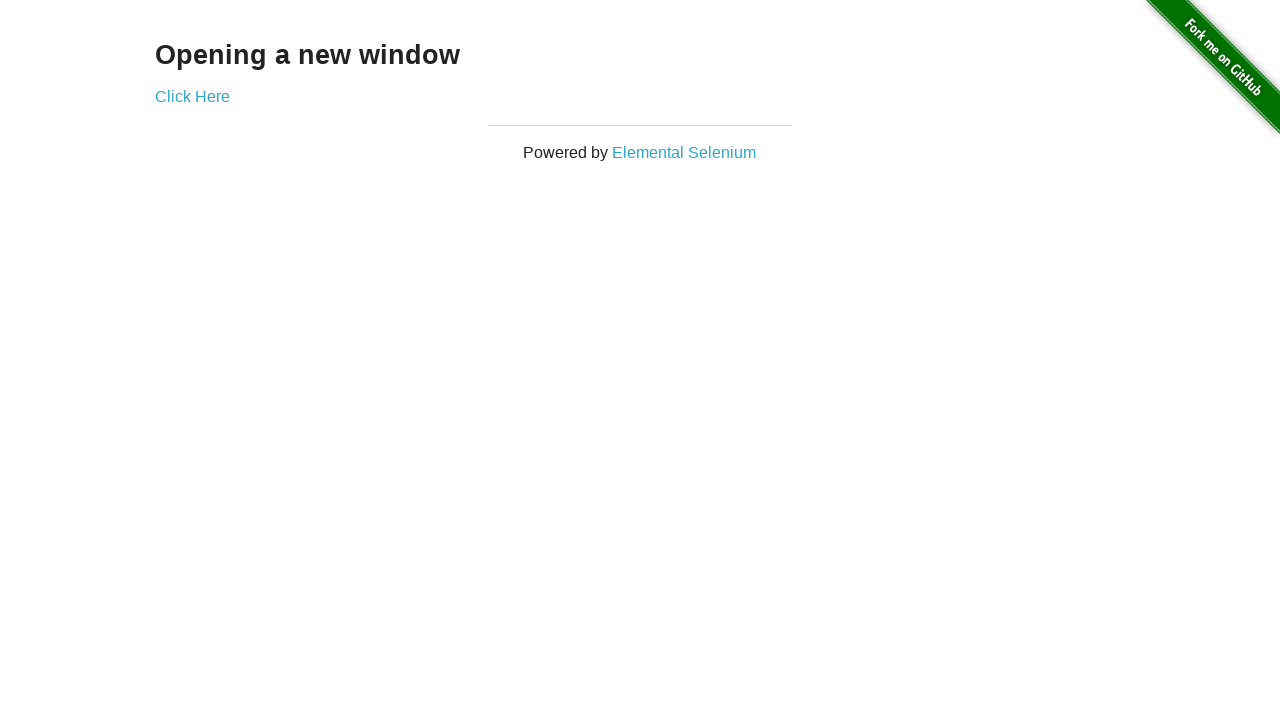

Clicked 'Click Here' link to open new window at (192, 96) on text=Click Here
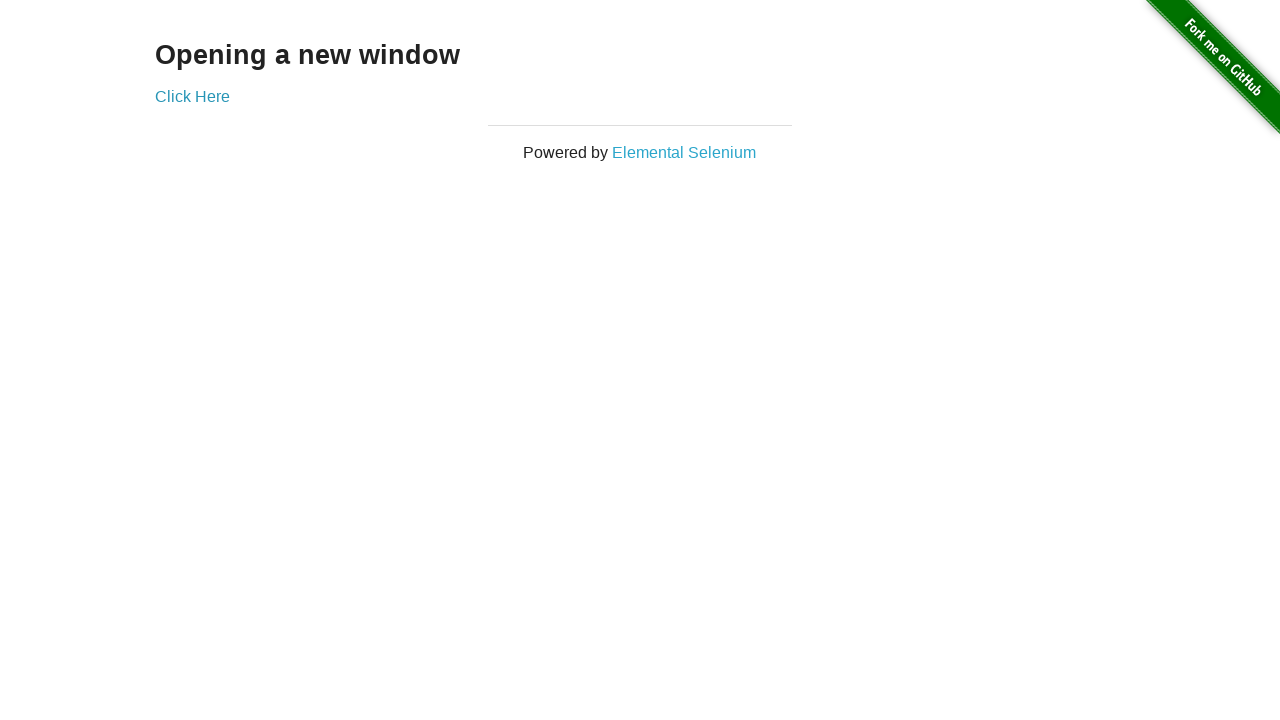

New window opened and captured at (192, 96) on text=Click Here
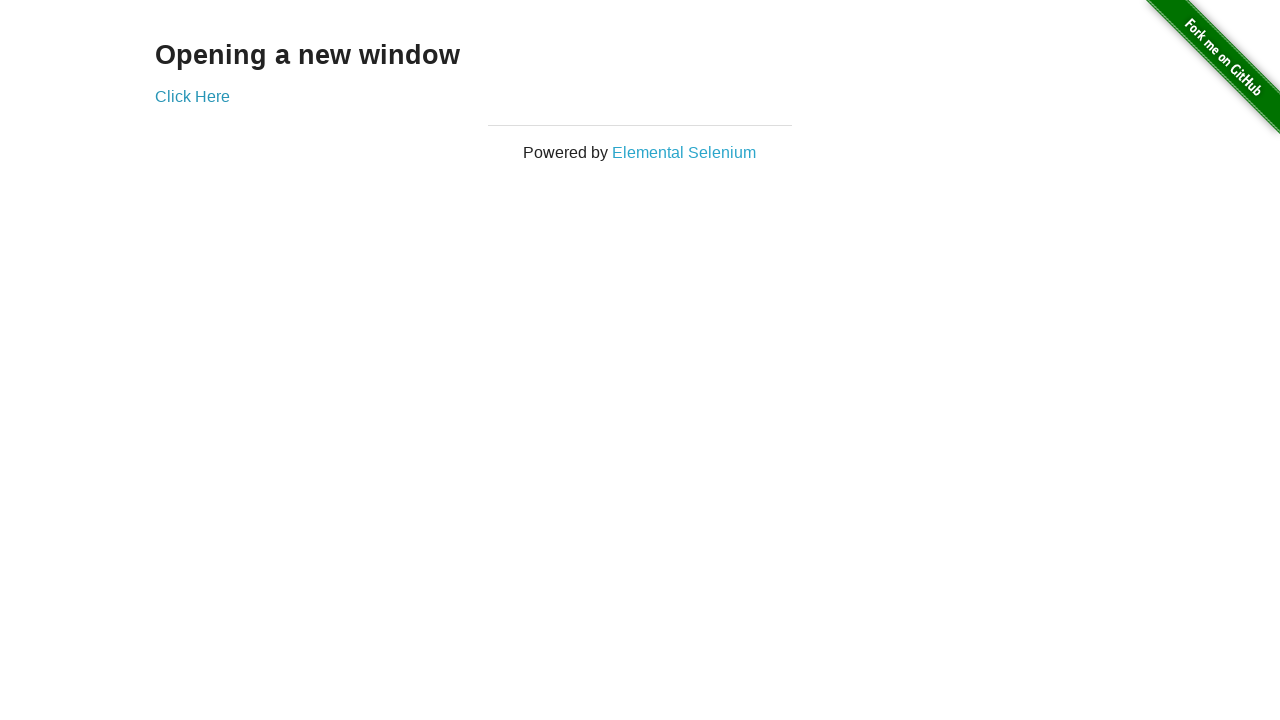

Retrieved new page object
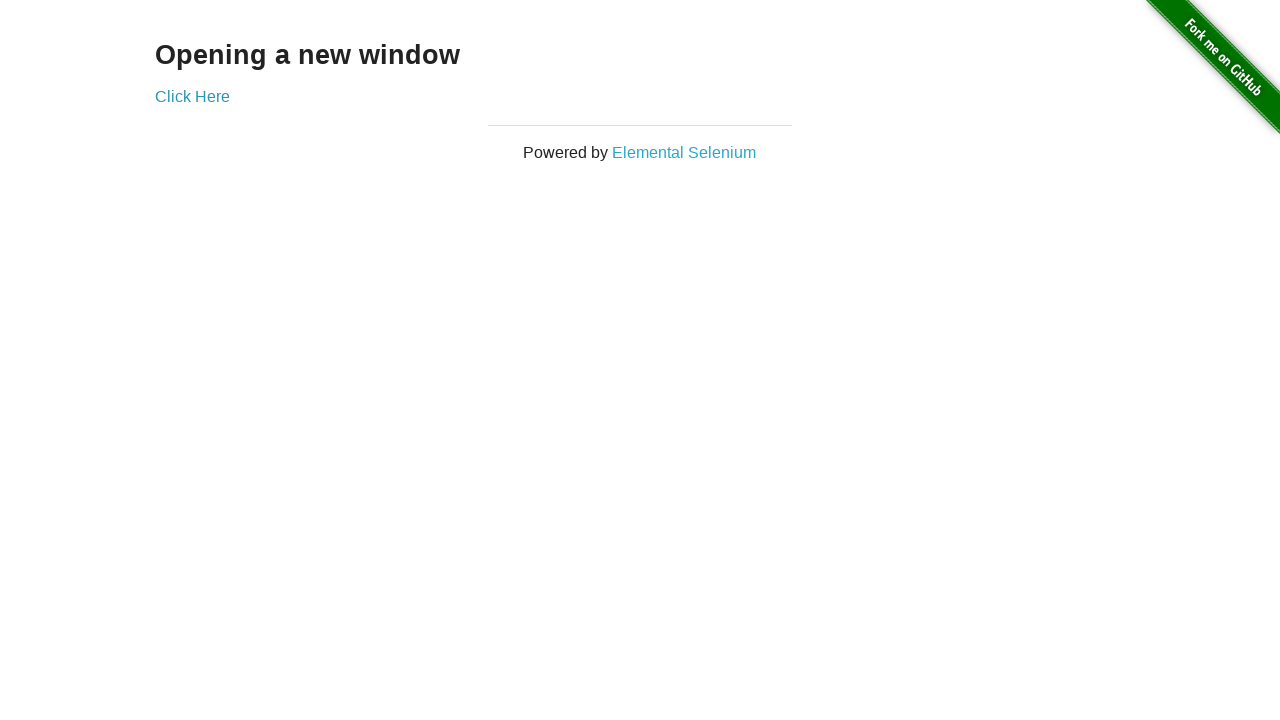

New page finished loading
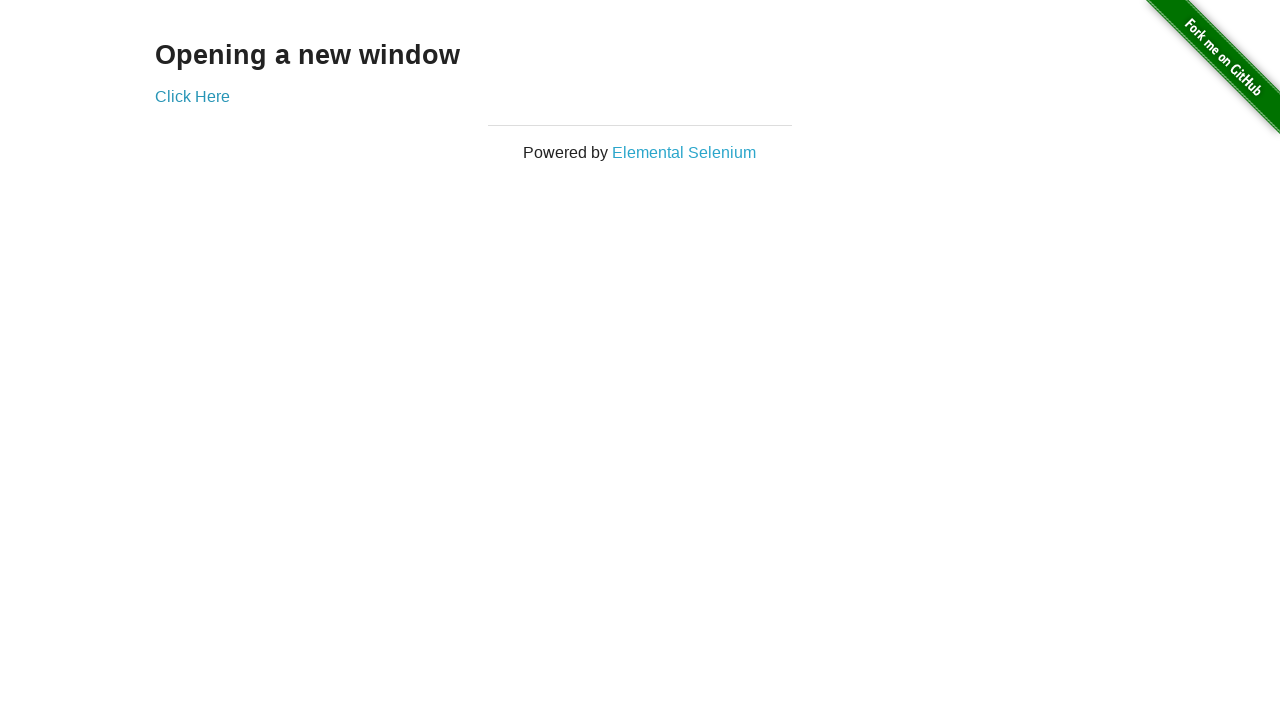

Retrieved all open pages from context
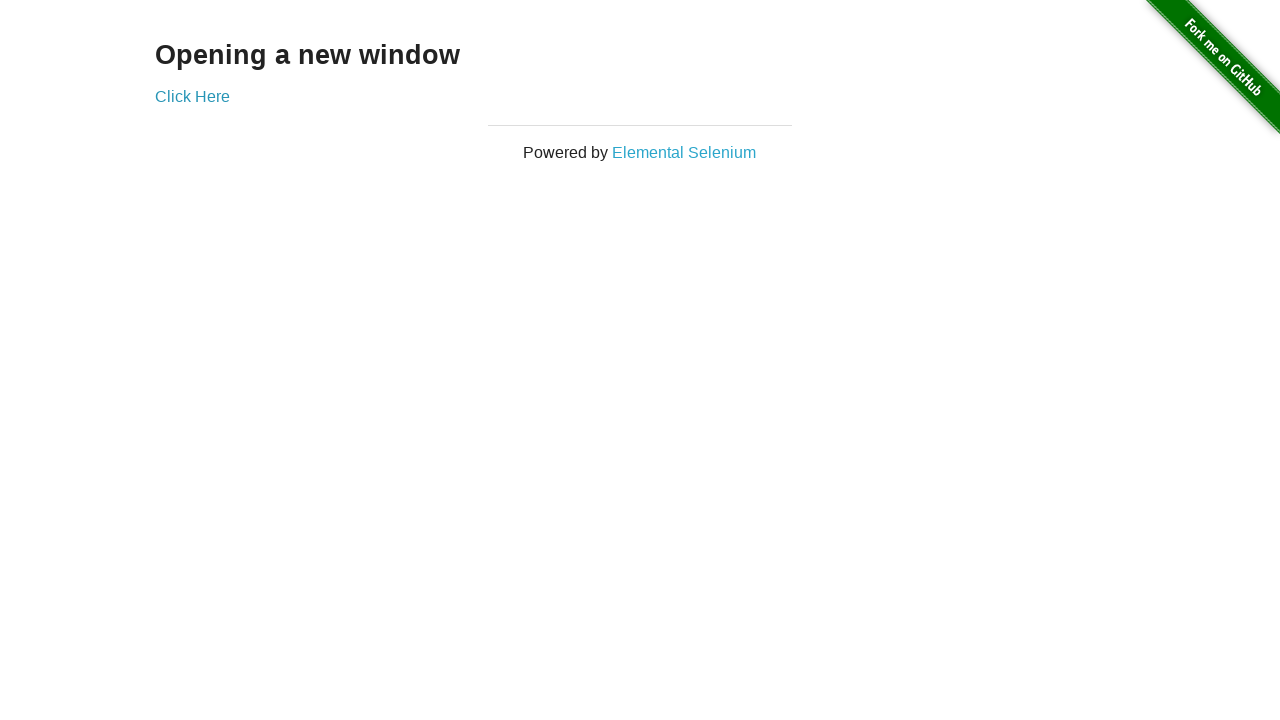

Verified multiple windows exist: 3 pages open
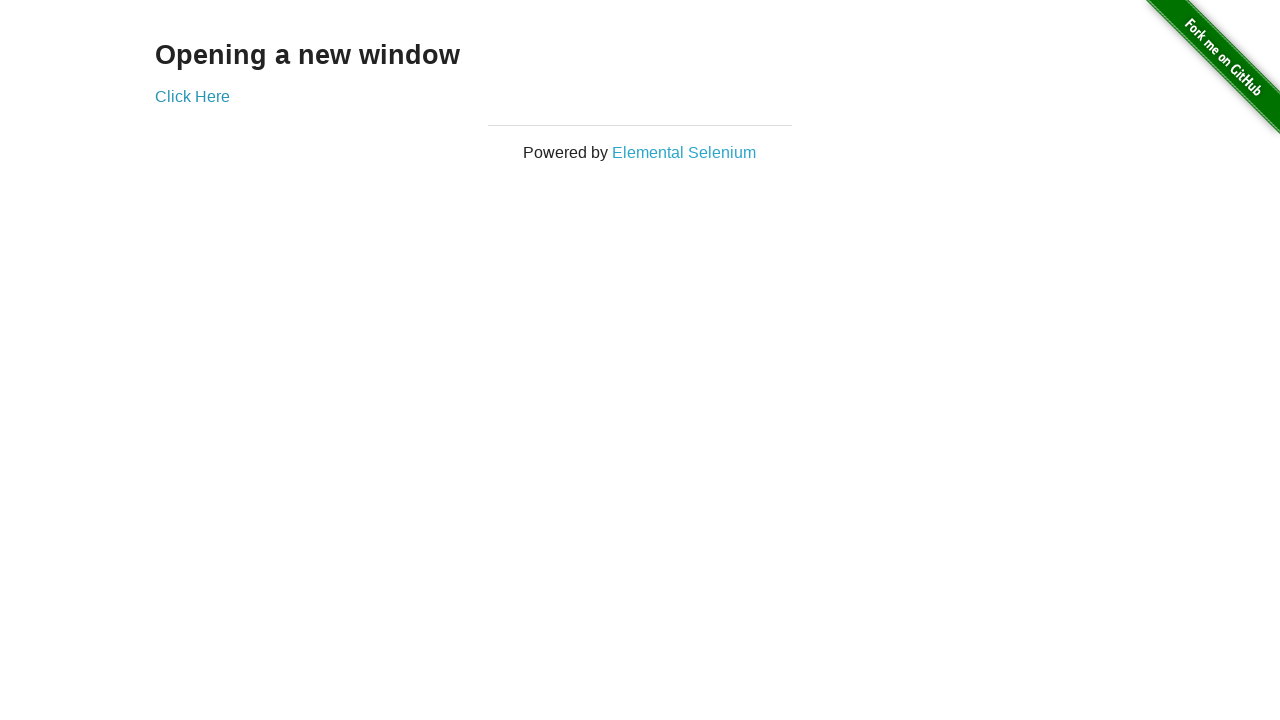

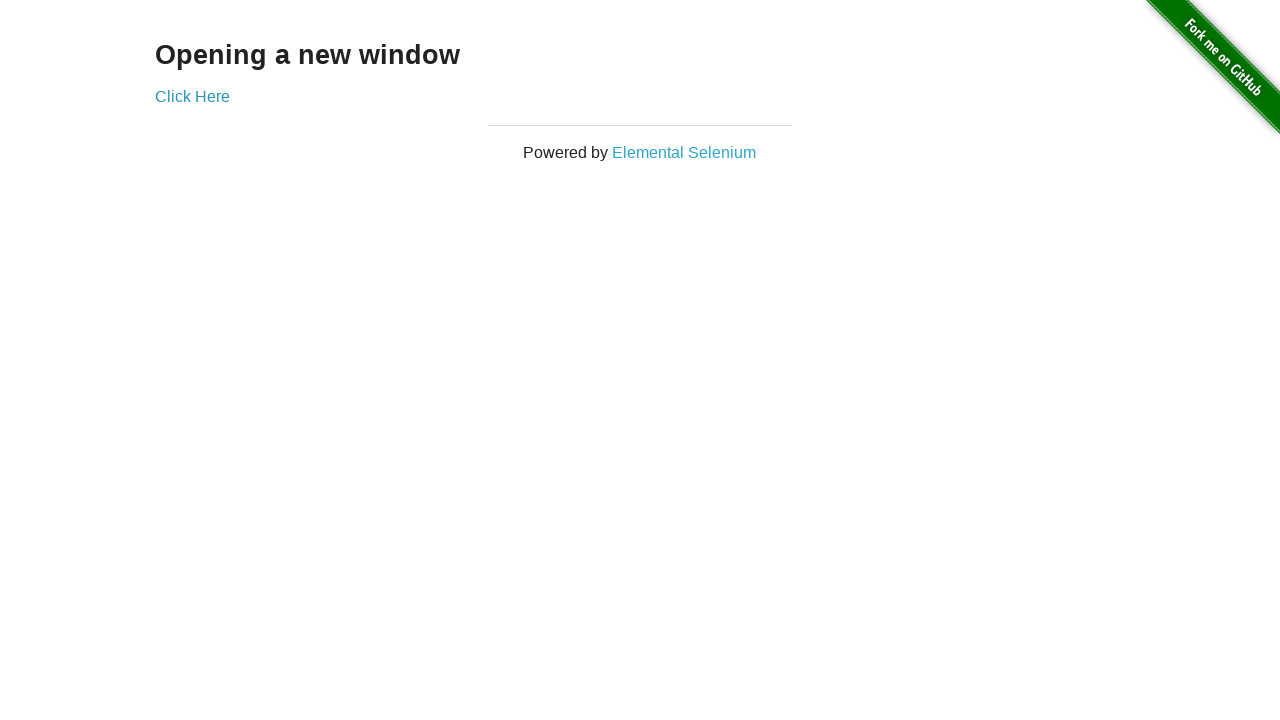